Navigates to the Petsi pet map page and verifies that pet data elements are loaded on the page.

Starting URL: https://petsi.app/ru/petsi-map

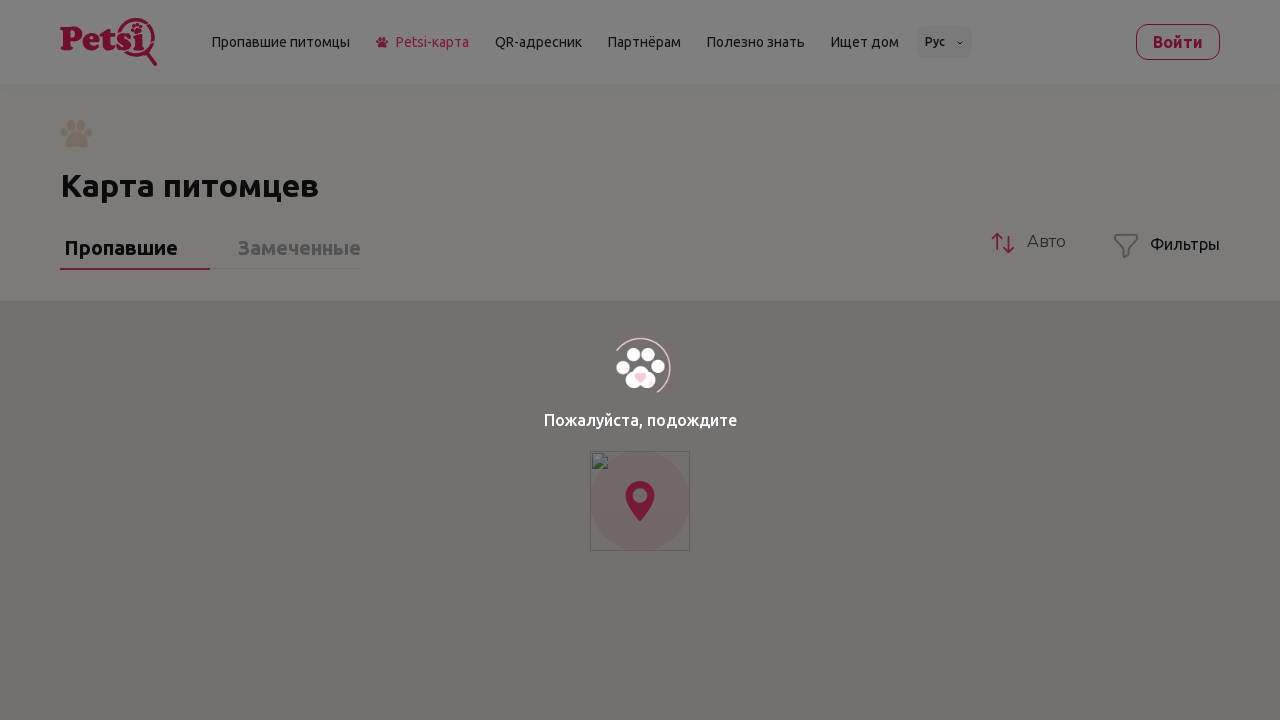

Navigated to Petsi pet map page
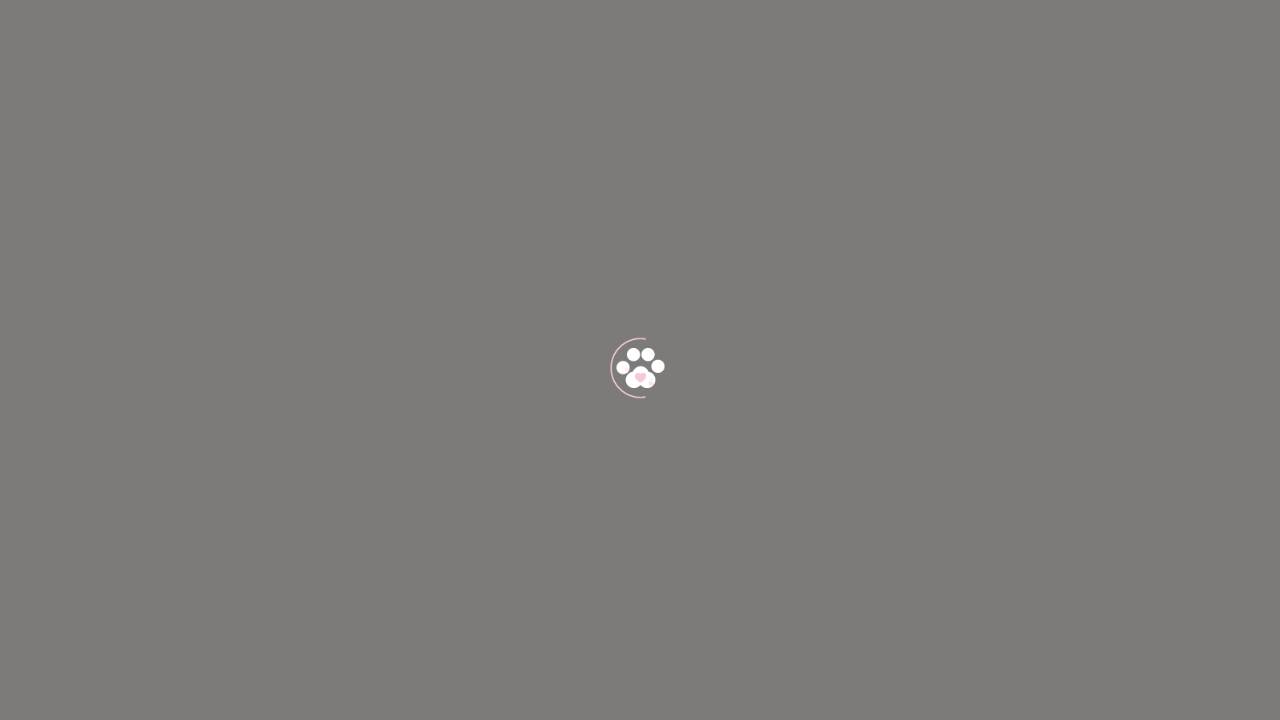

Pet data elements loaded on the map
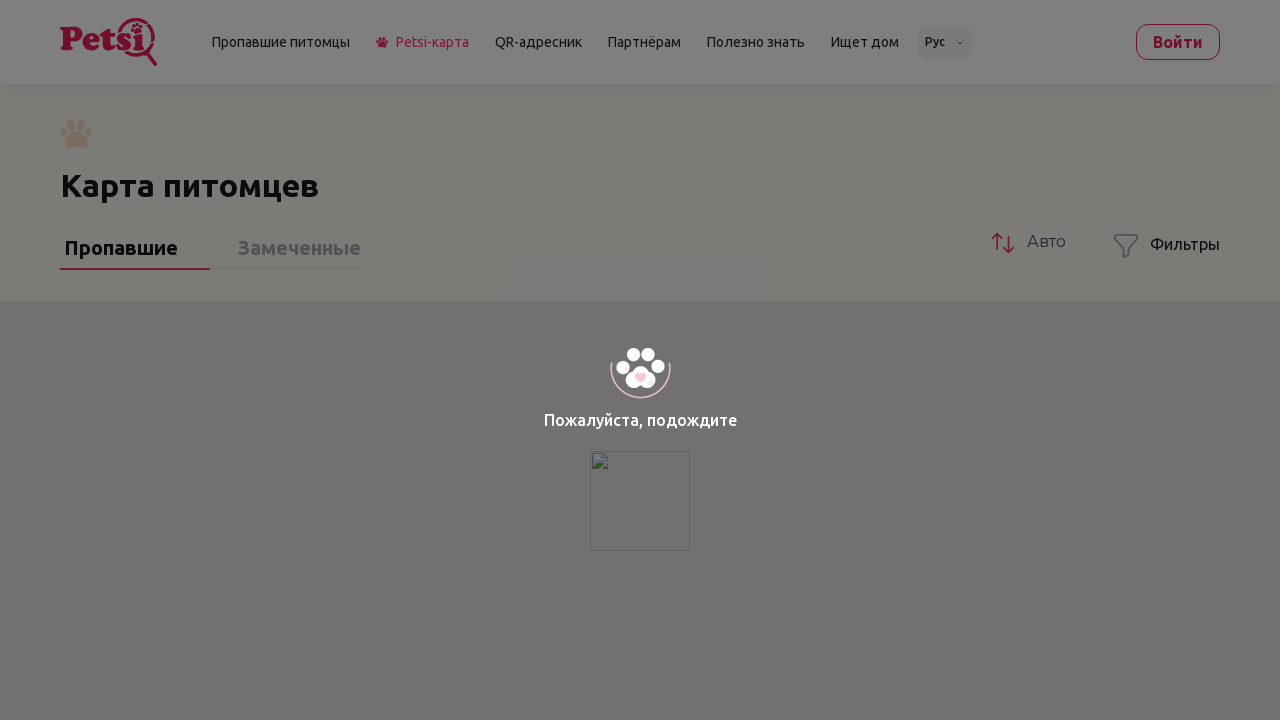

Found 20 pet data elements on the map
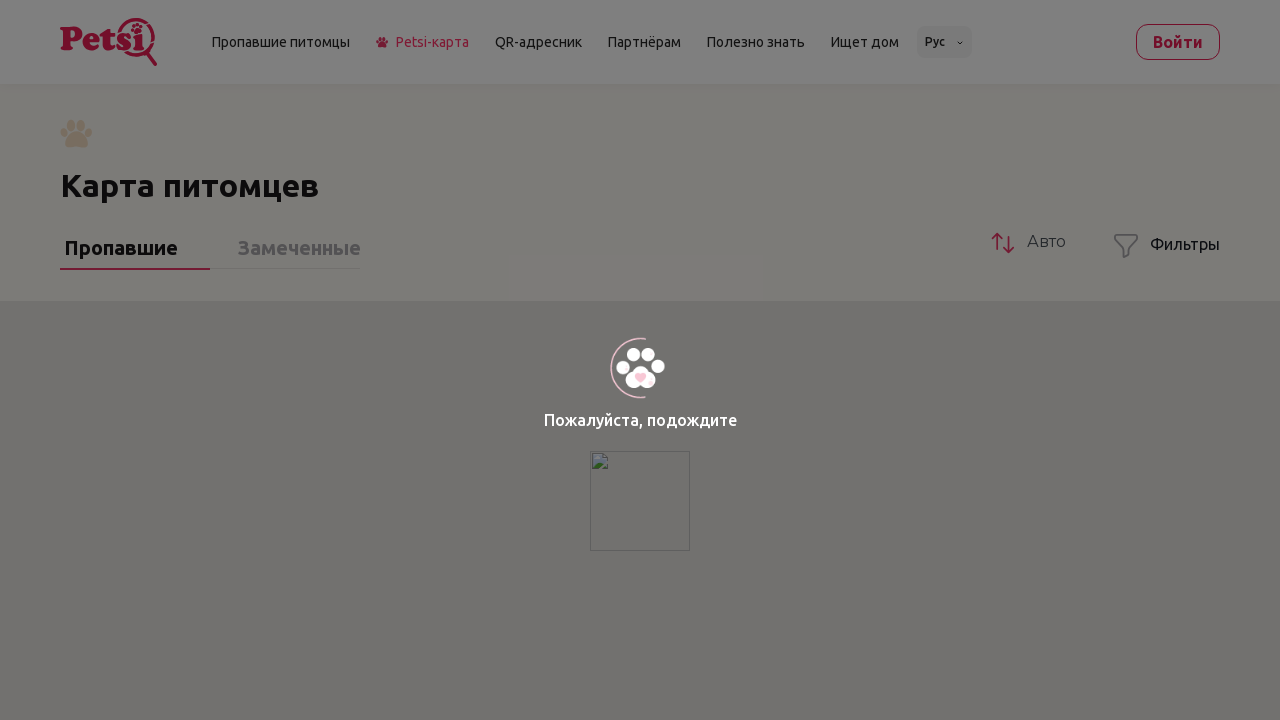

Assertion passed: at least one pet data element is present
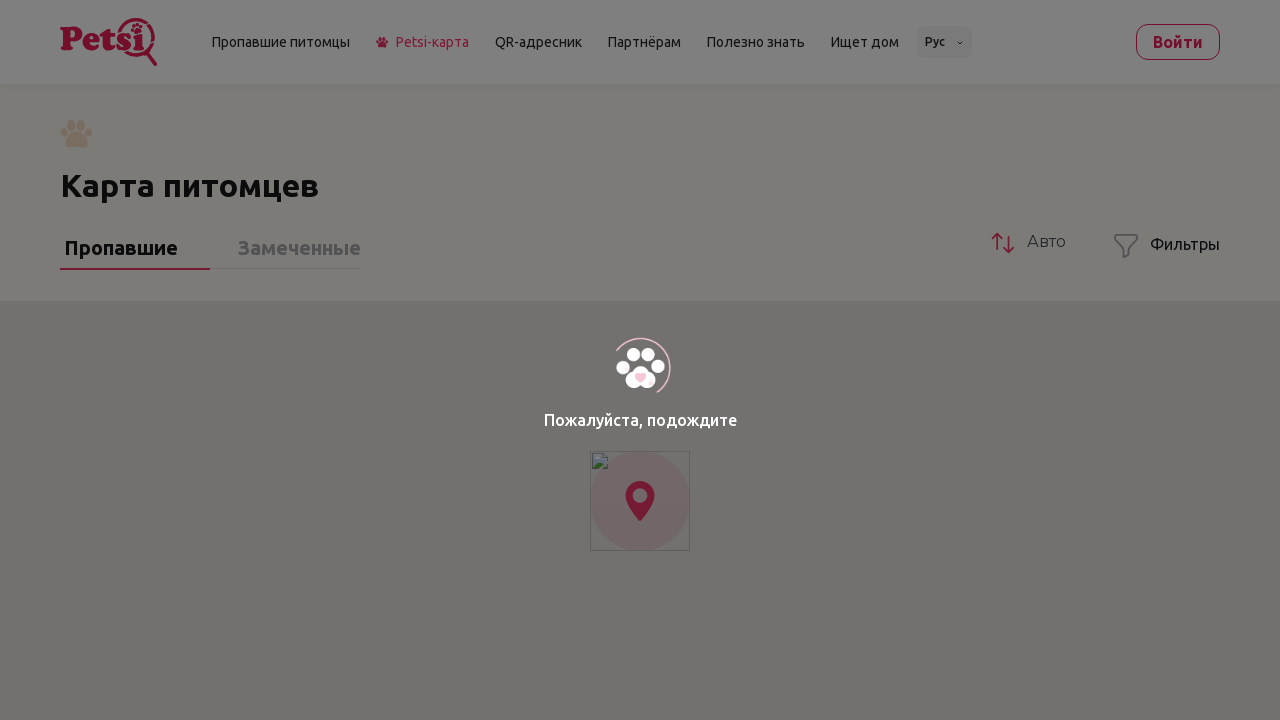

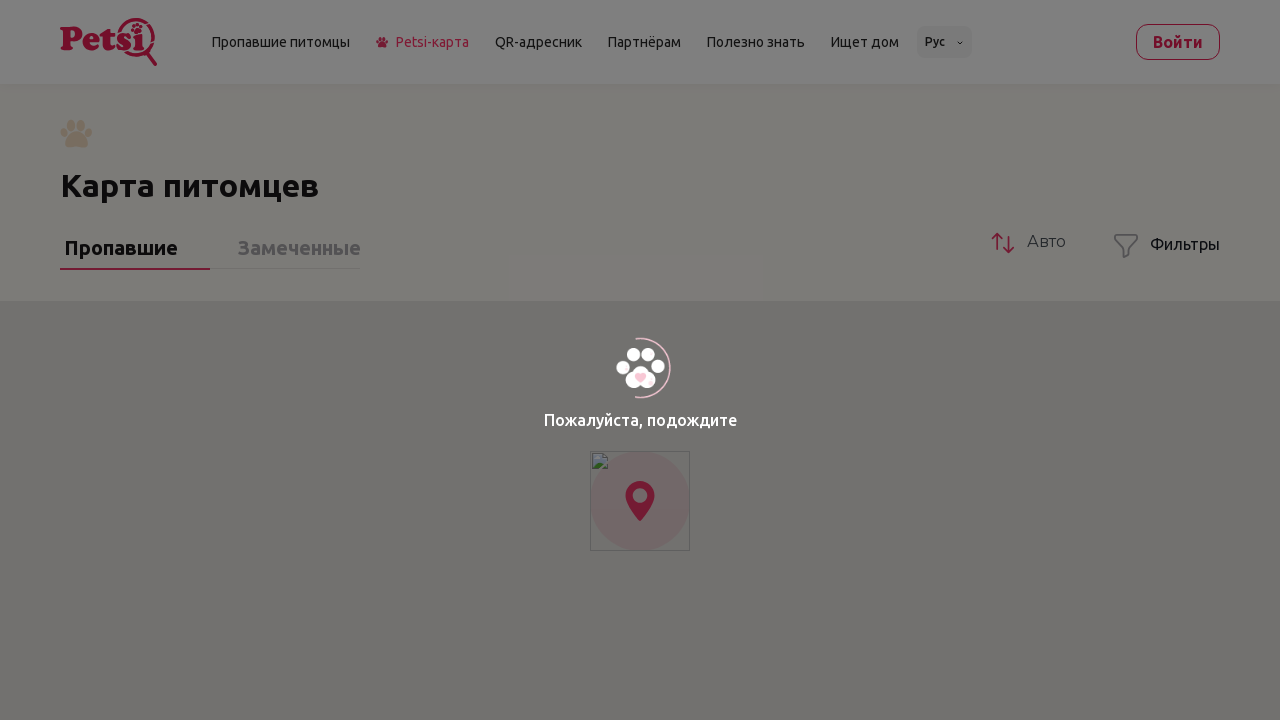